Tests the add and remove elements functionality by clicking Add Element button to create a Delete button, then clicking Delete to remove it

Starting URL: https://practice.cydeo.com/add_remove_elements/

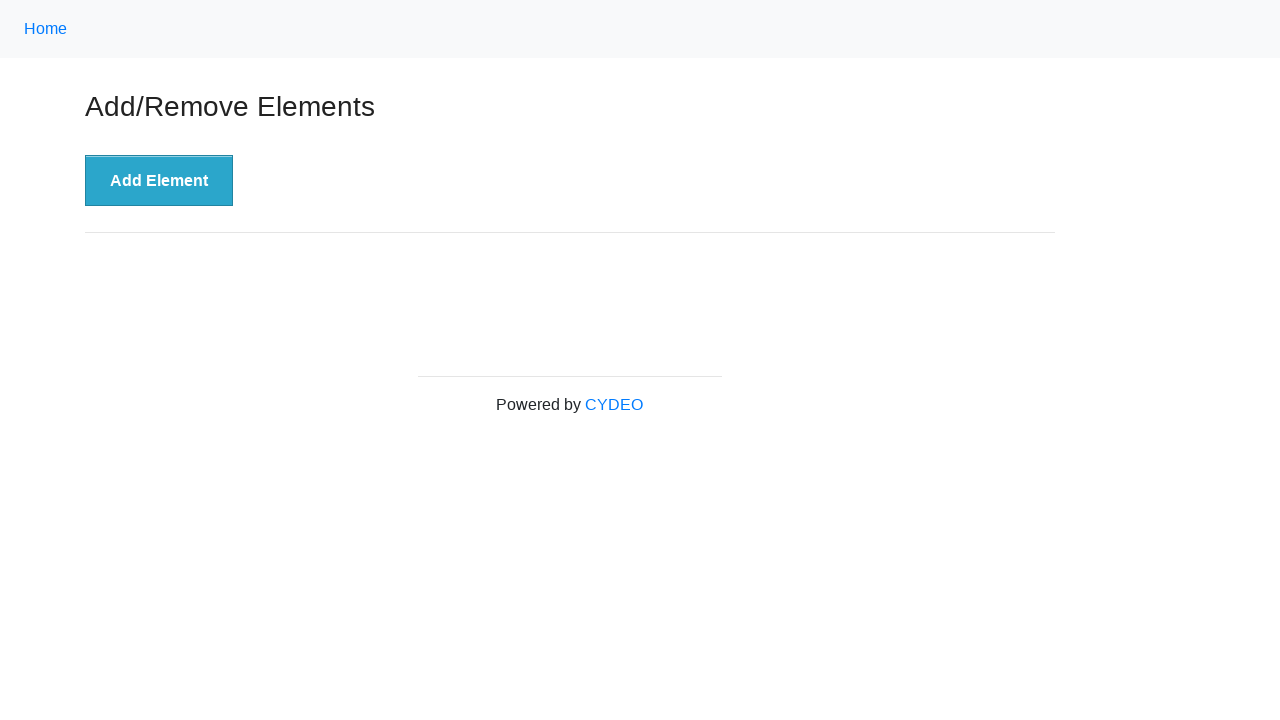

Clicked 'Add Element' button to create a Delete button at (159, 181) on xpath=//button[.='Add Element']
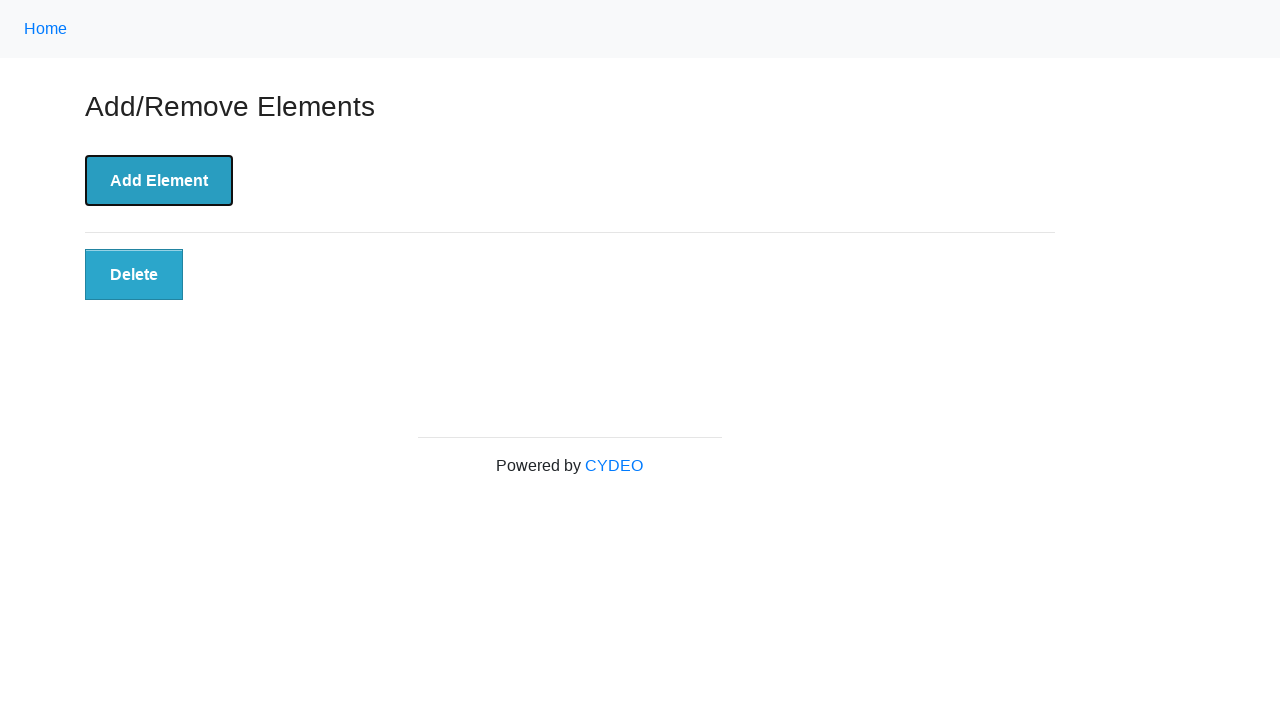

Delete button appeared after clicking Add Element
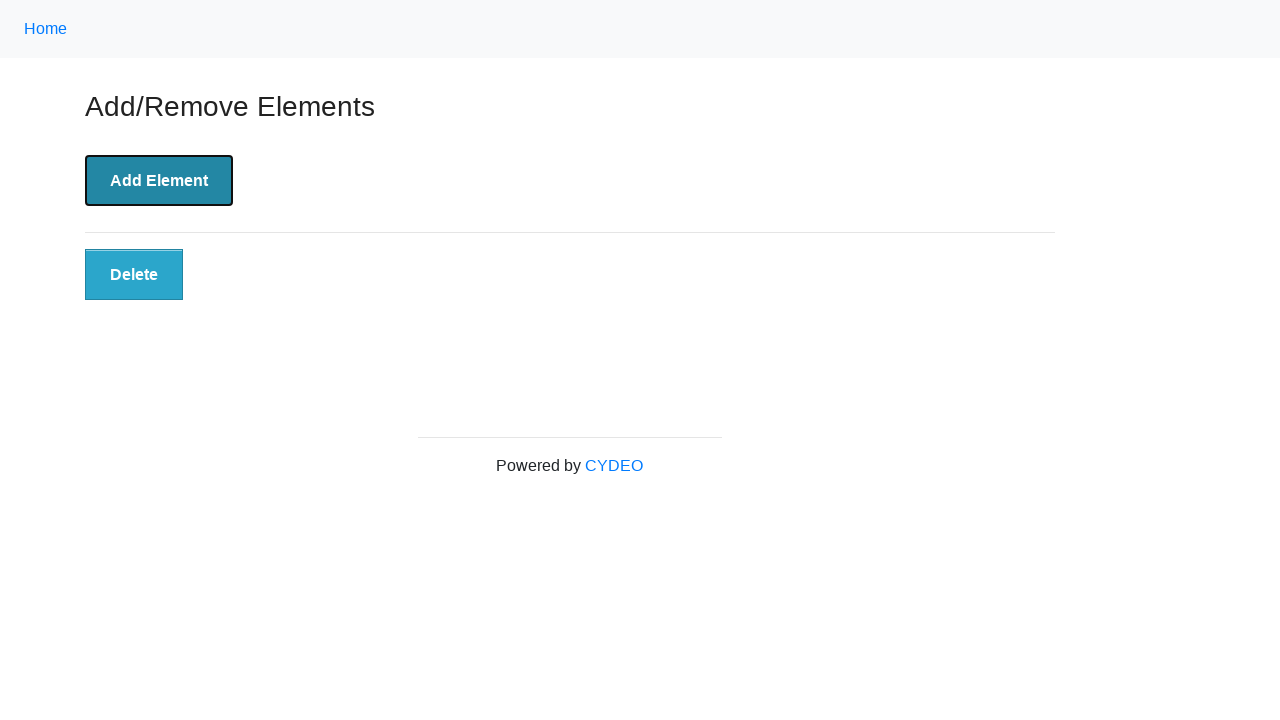

Clicked Delete button to remove the element at (134, 275) on xpath=//button[.='Delete']
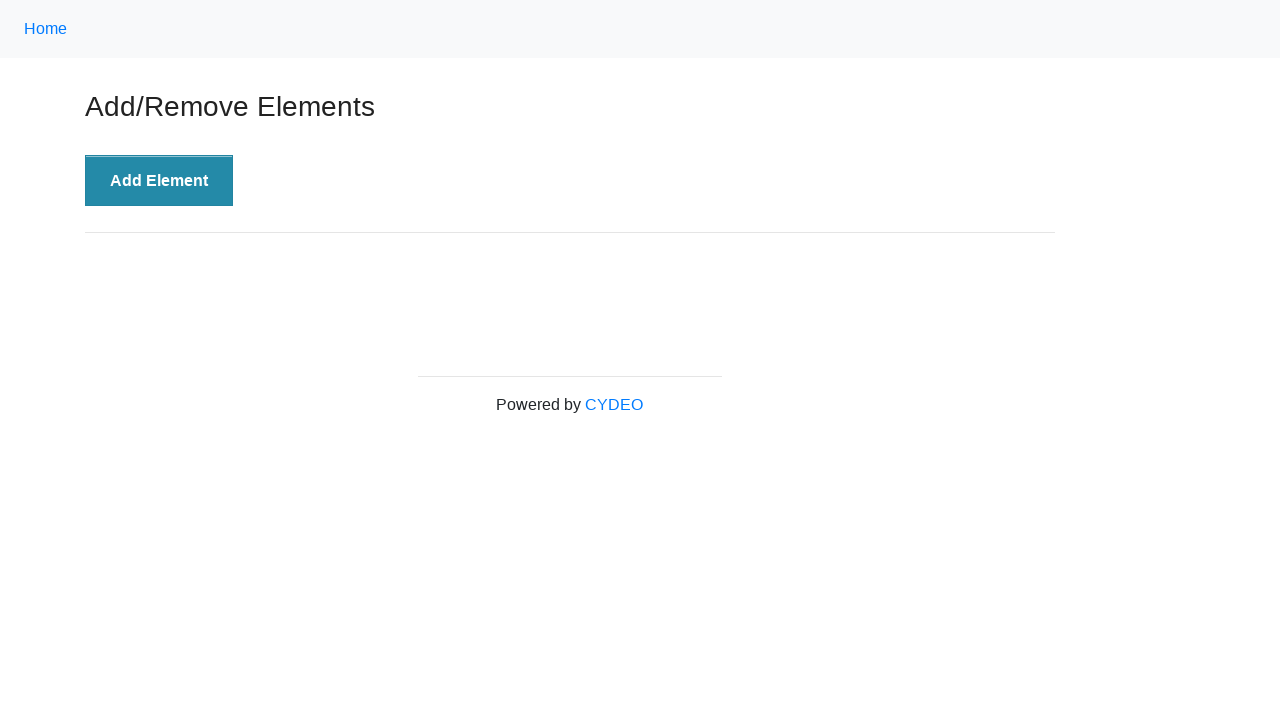

Verified Delete button no longer exists after deletion
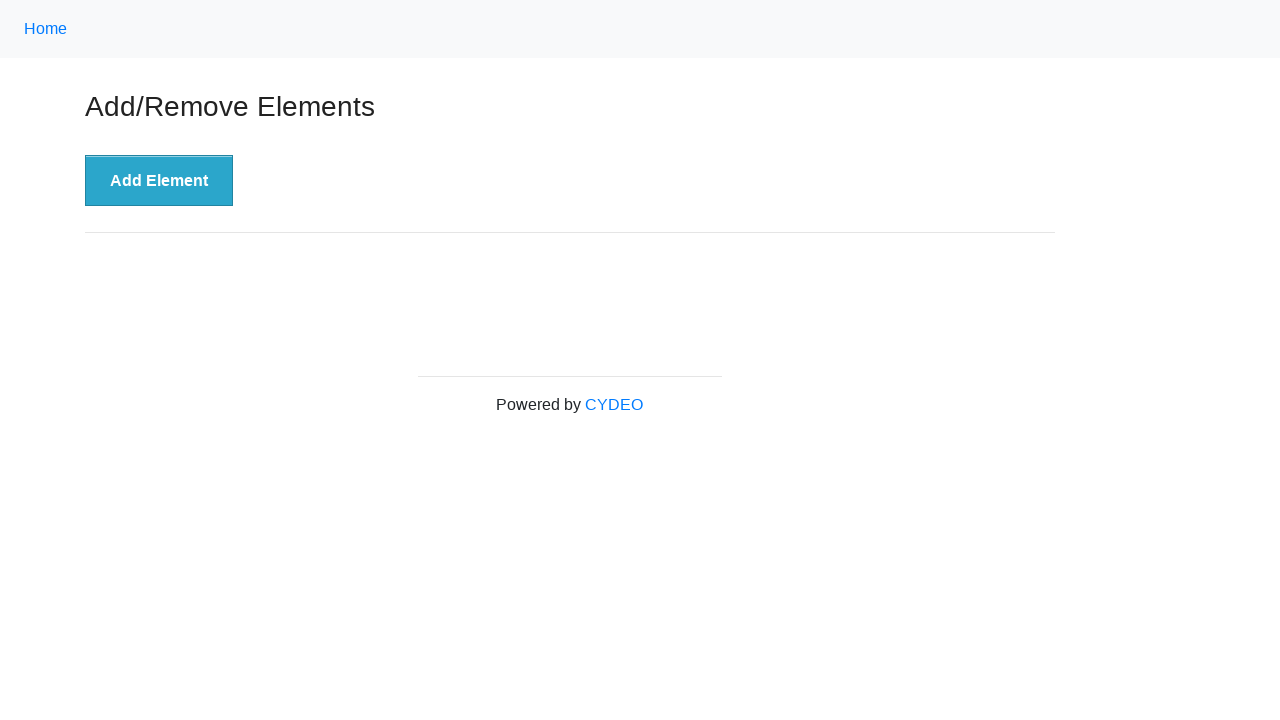

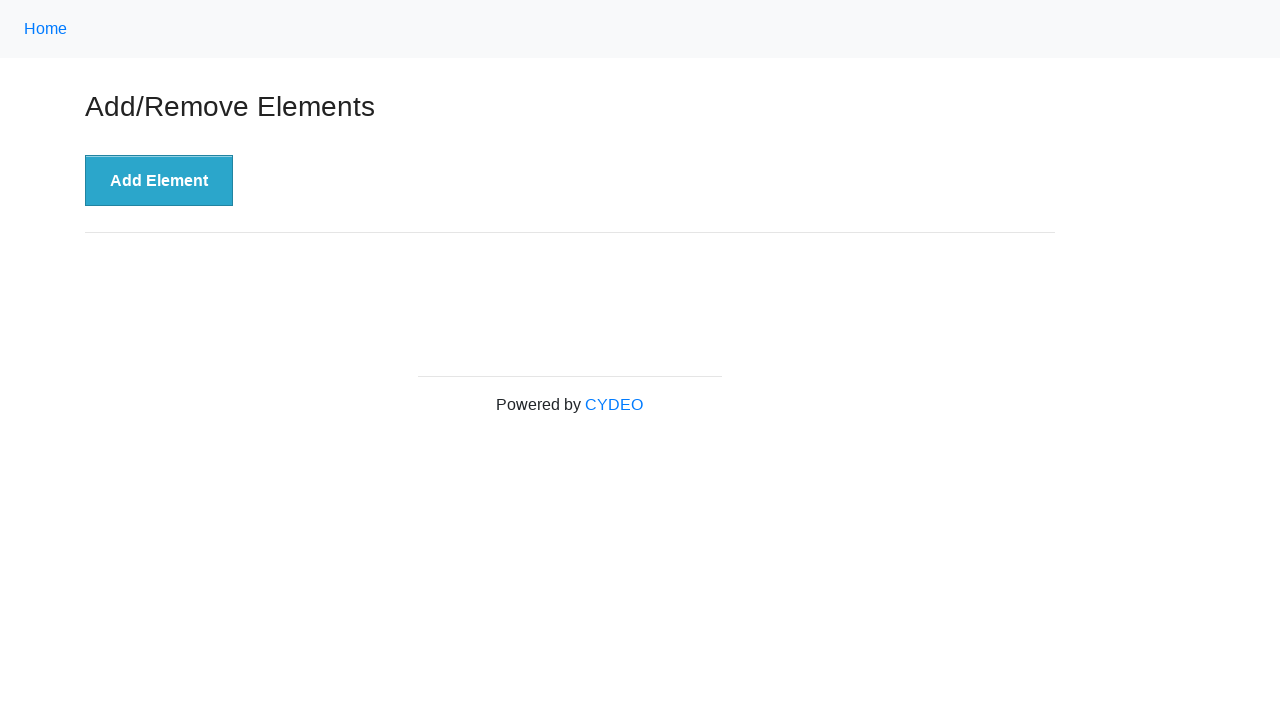